Tests checkbox handling by selecting the first two checkboxes, waiting, and then deselecting any checkboxes that are currently selected.

Starting URL: https://trytestingthis.netlify.app/?fname=&lname=&gender=male&option=option&Optionwithcheck%5B%5D=option+1&Options=&favcolor=%2300ced1&day=&a=50&myfile=&quantity=5&message=The+cat+was+pl

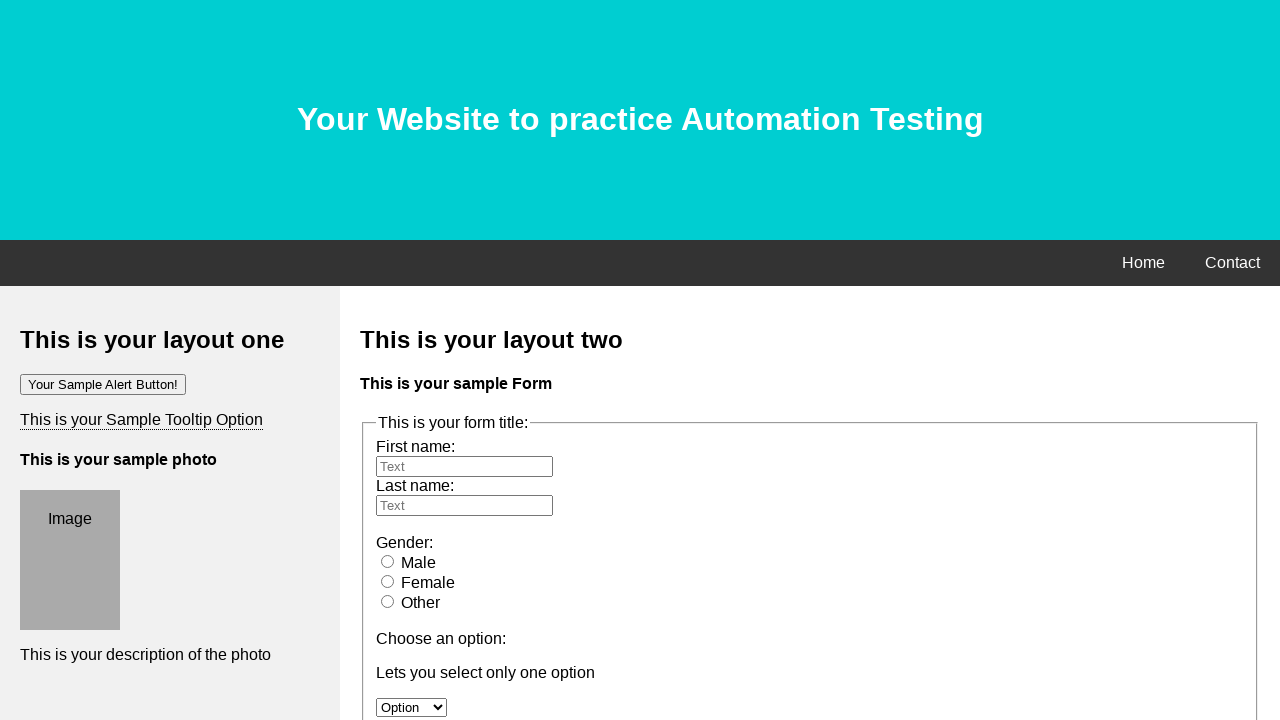

Located all checkboxes with id='moption' and type='checkbox'
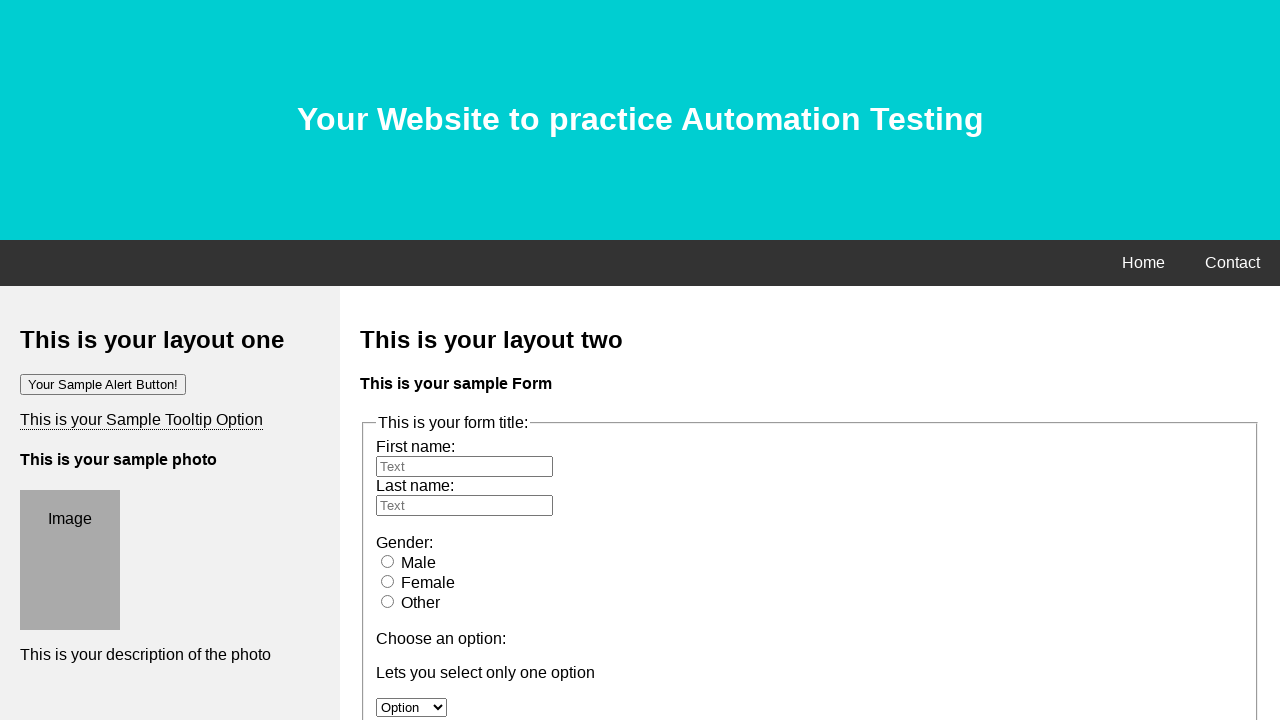

Retrieved checkbox count: 3
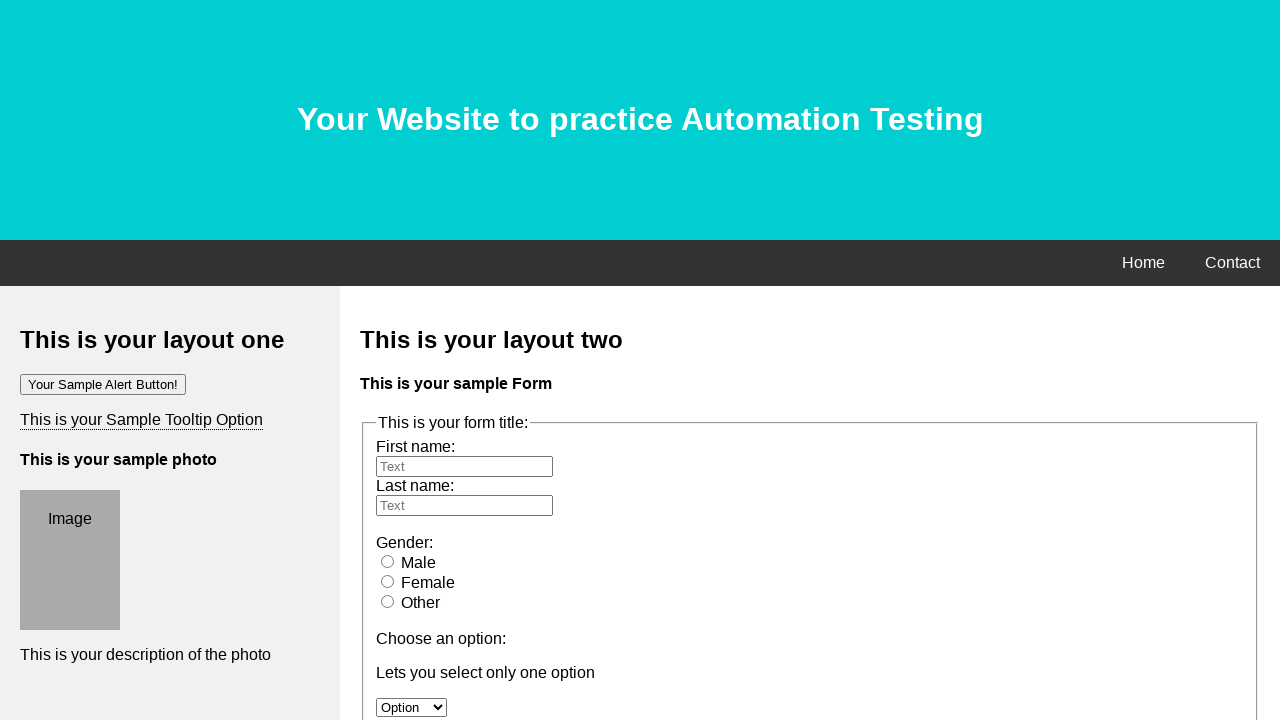

Clicked checkbox at index 0 to select it at (386, 360) on xpath=//input[@id='moption' and @type='checkbox'] >> nth=0
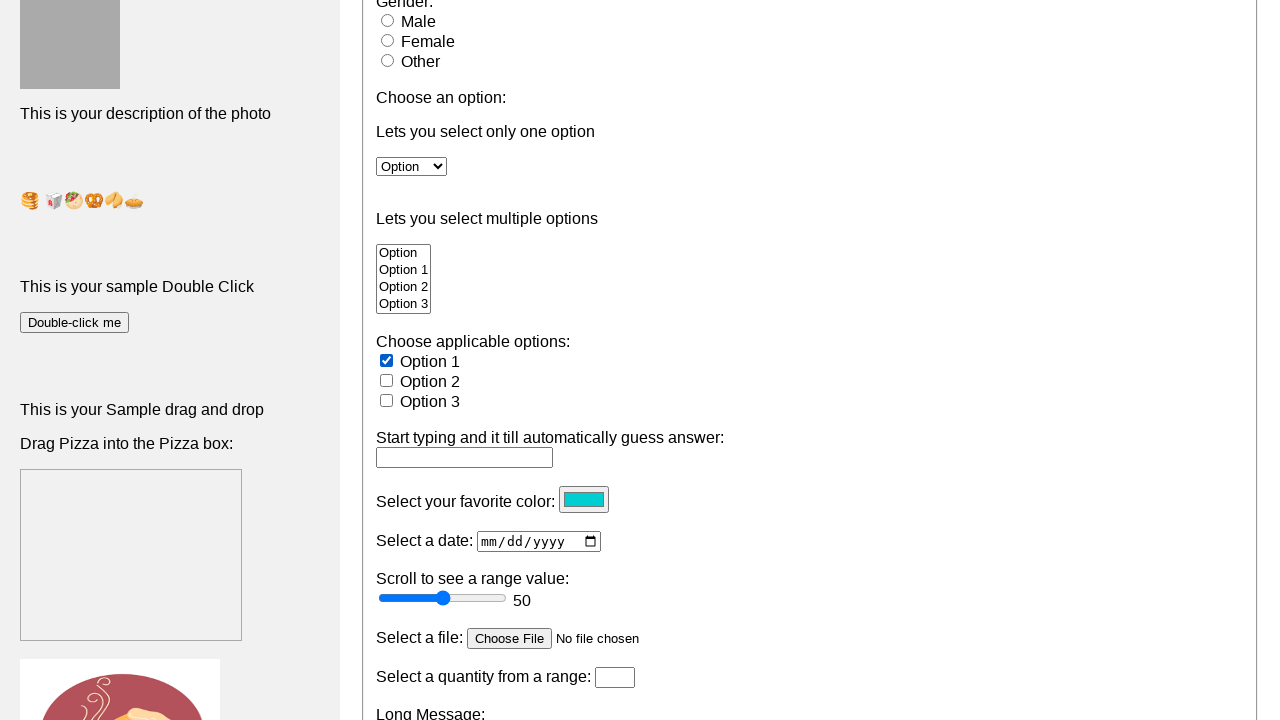

Clicked checkbox at index 1 to select it at (386, 380) on xpath=//input[@id='moption' and @type='checkbox'] >> nth=1
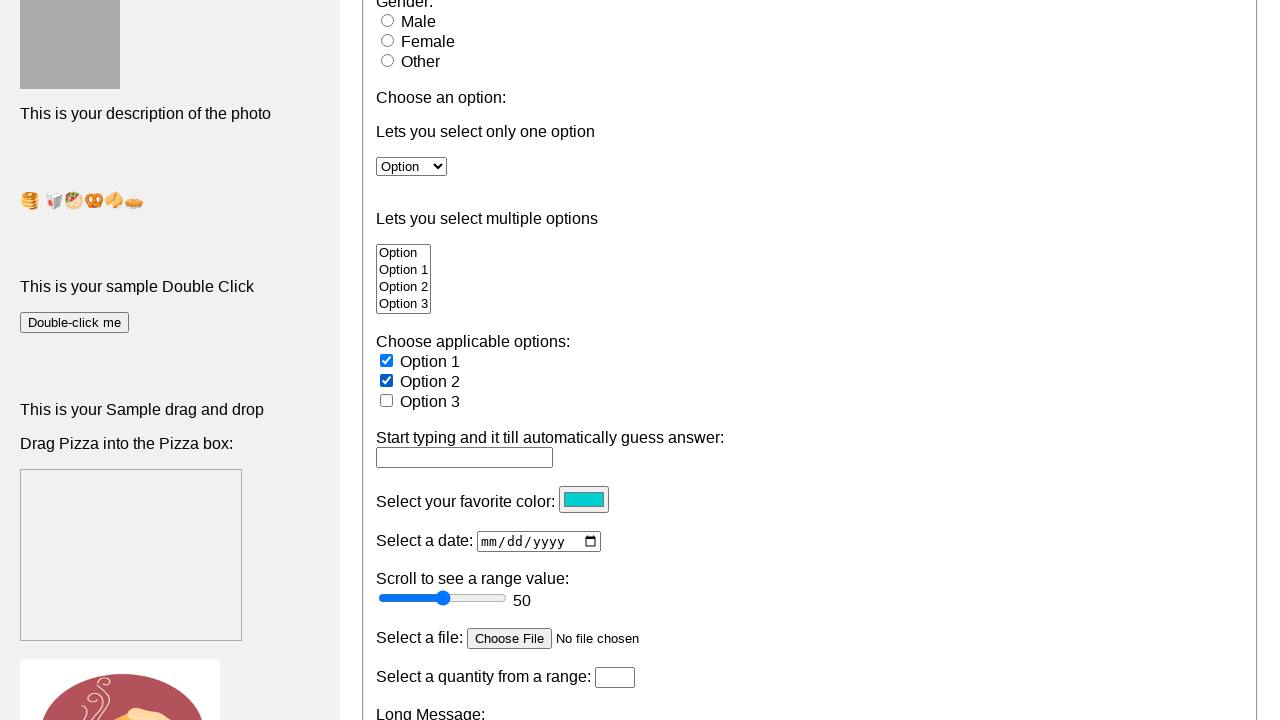

Waited 4000ms for operations to complete
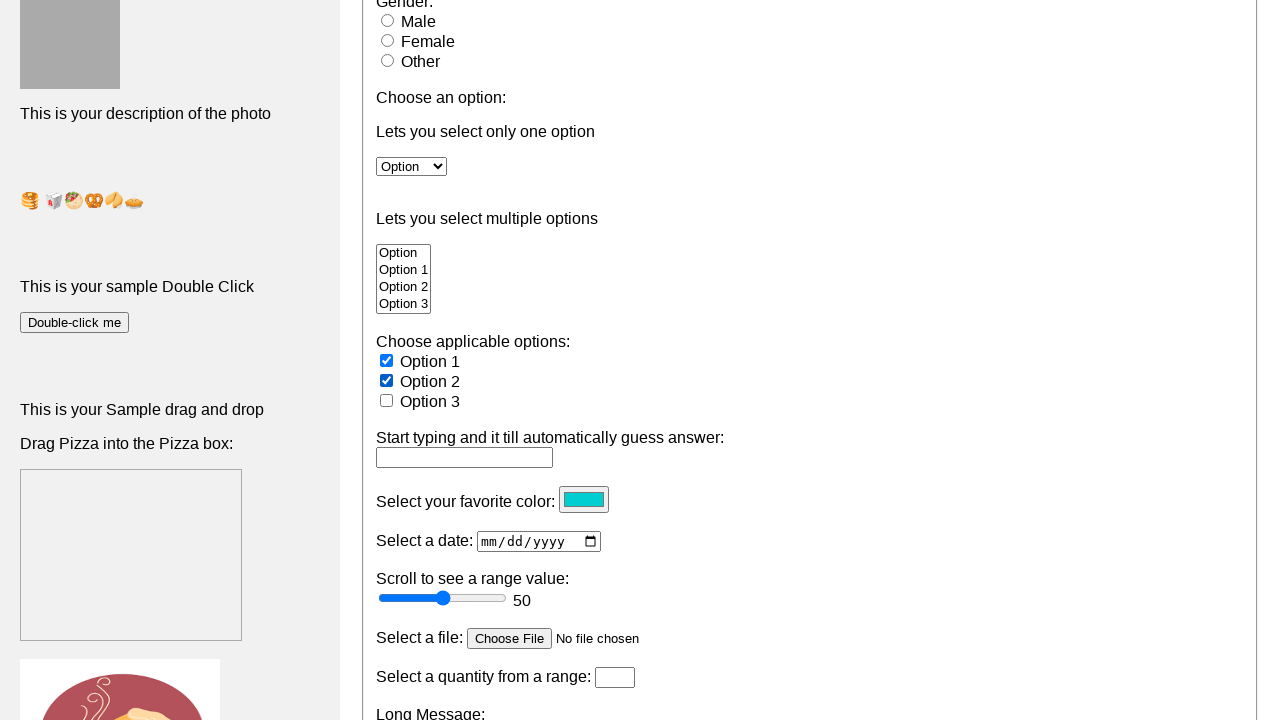

Checkbox at index 0 was checked, clicked to deselect it at (386, 360) on xpath=//input[@id='moption' and @type='checkbox'] >> nth=0
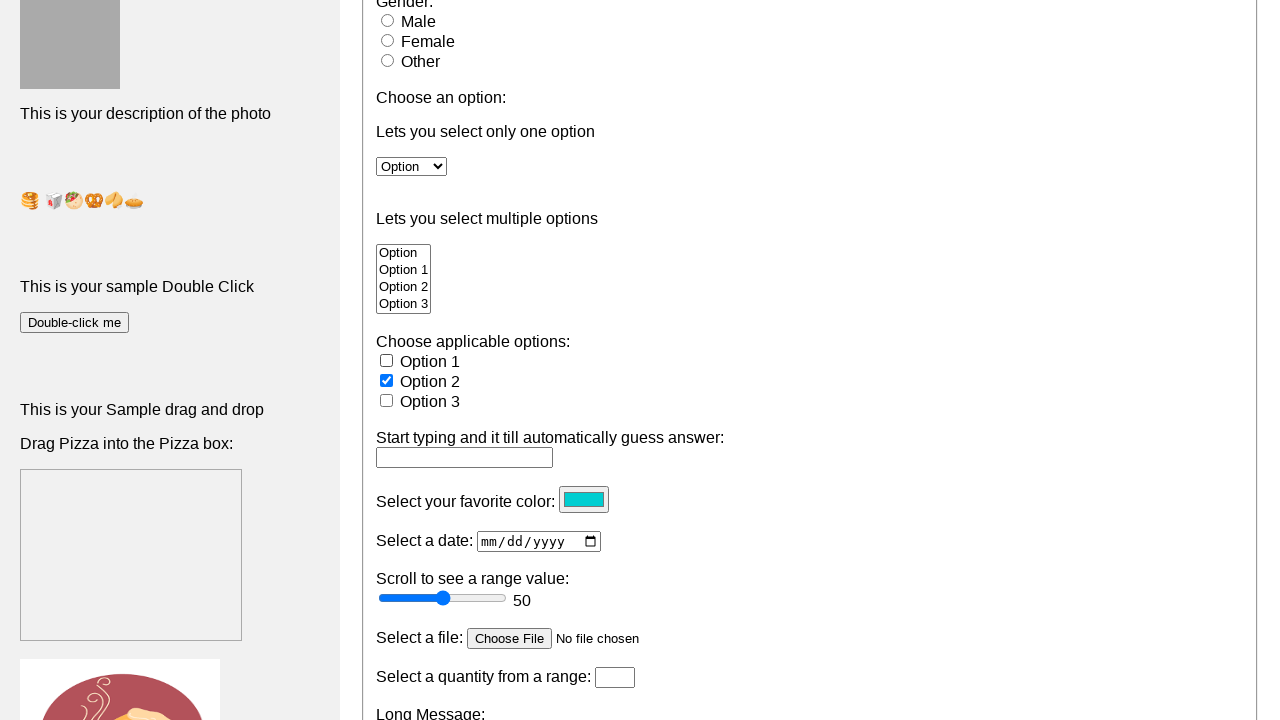

Checkbox at index 1 was checked, clicked to deselect it at (386, 380) on xpath=//input[@id='moption' and @type='checkbox'] >> nth=1
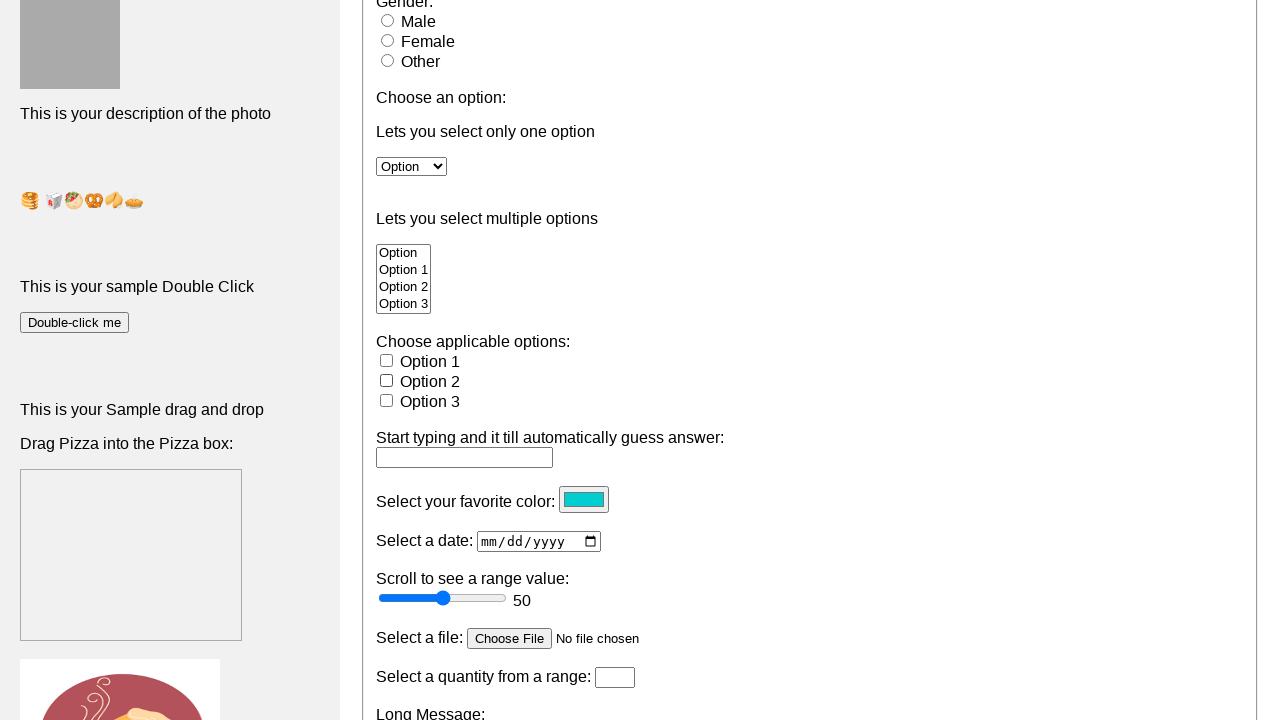

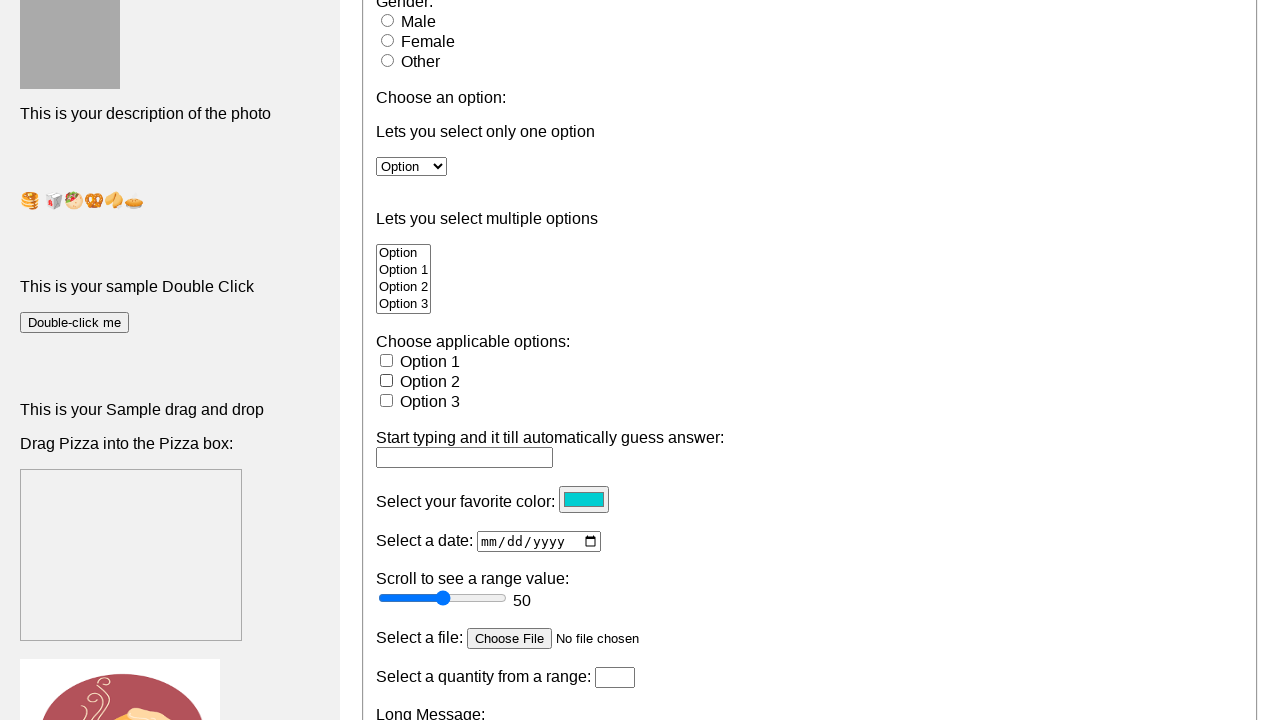